Tests that error icons appear for empty fields and can be dismissed by clicking the error close button

Starting URL: https://www.saucedemo.com/

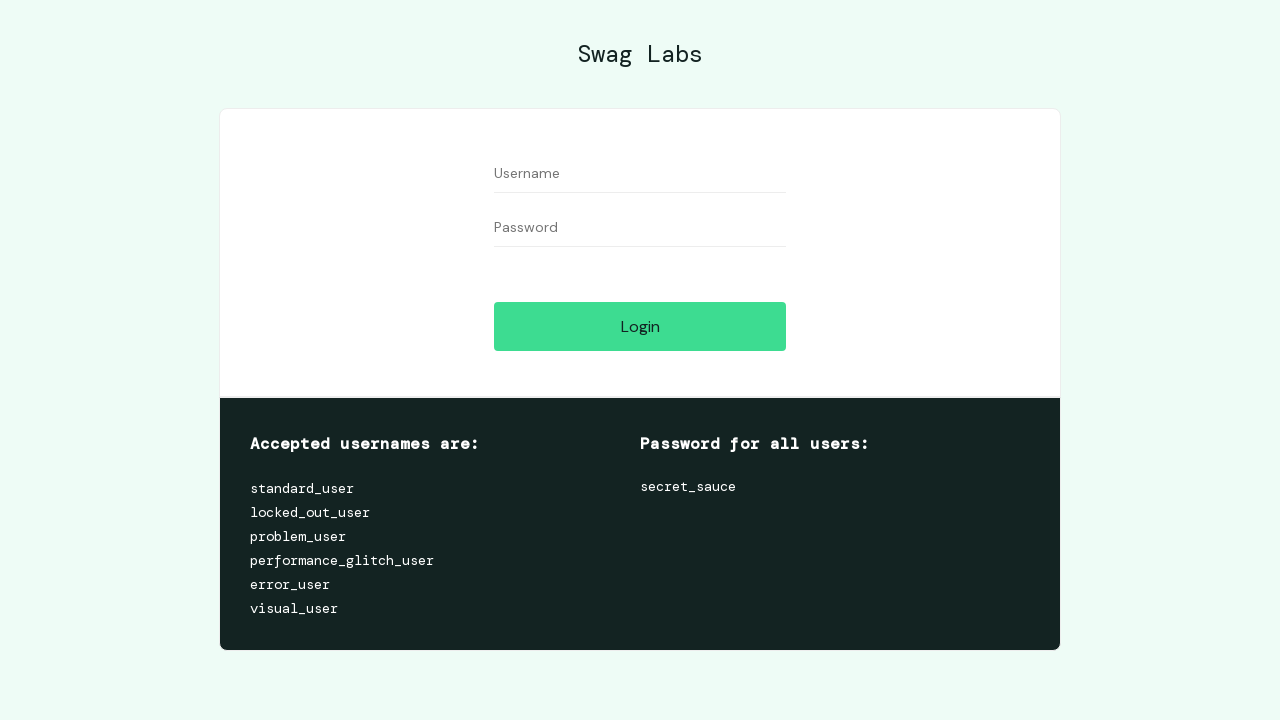

Cleared username field on #user-name
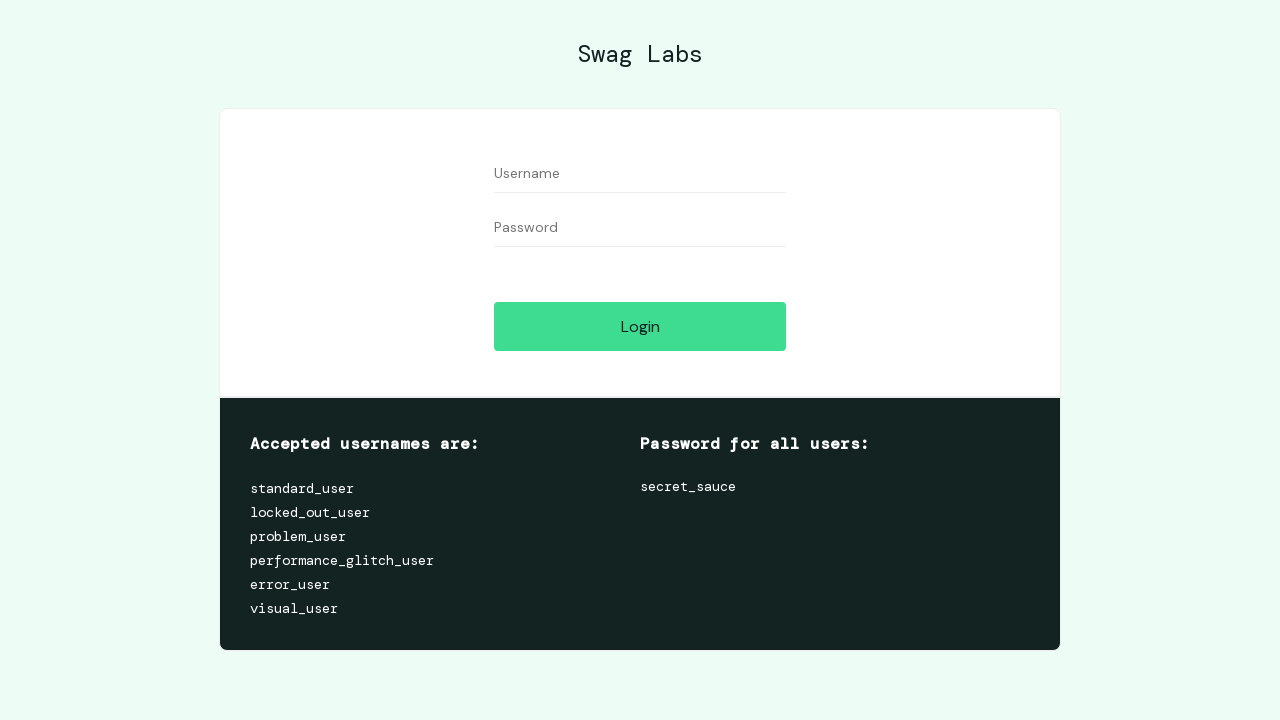

Cleared password field on #password
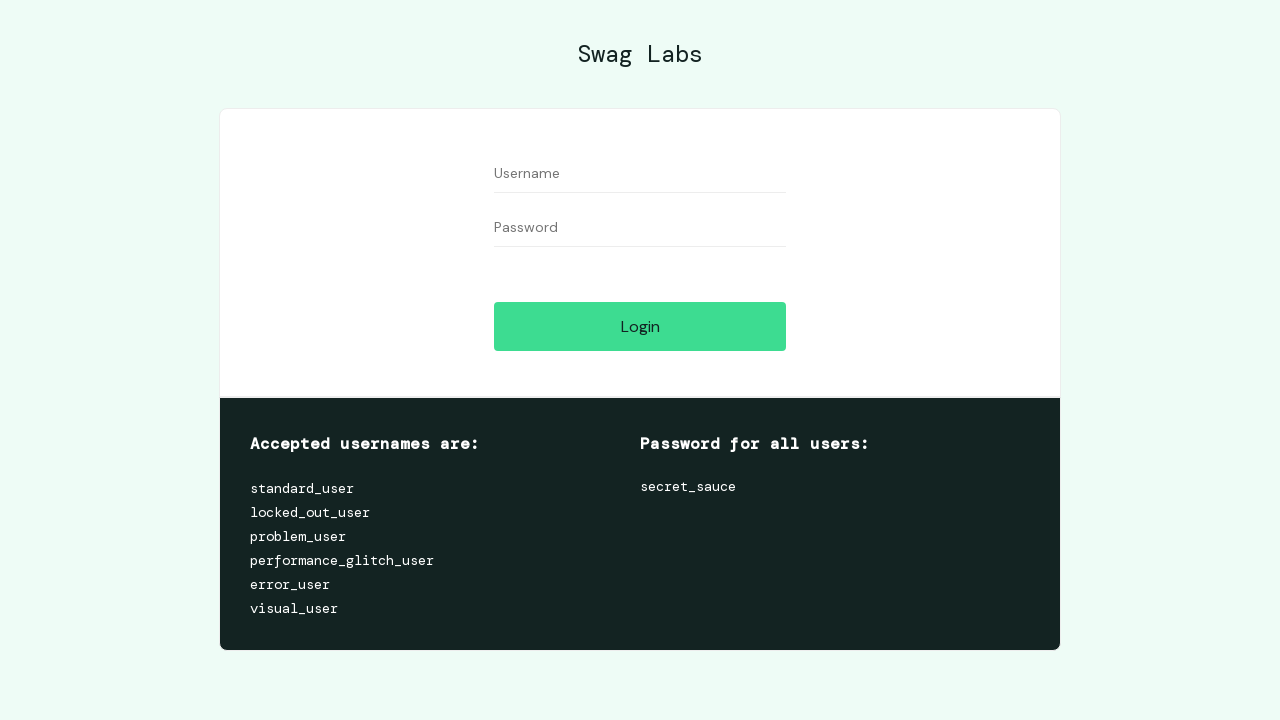

Clicked login button to trigger error icons for empty fields at (640, 326) on #login-button
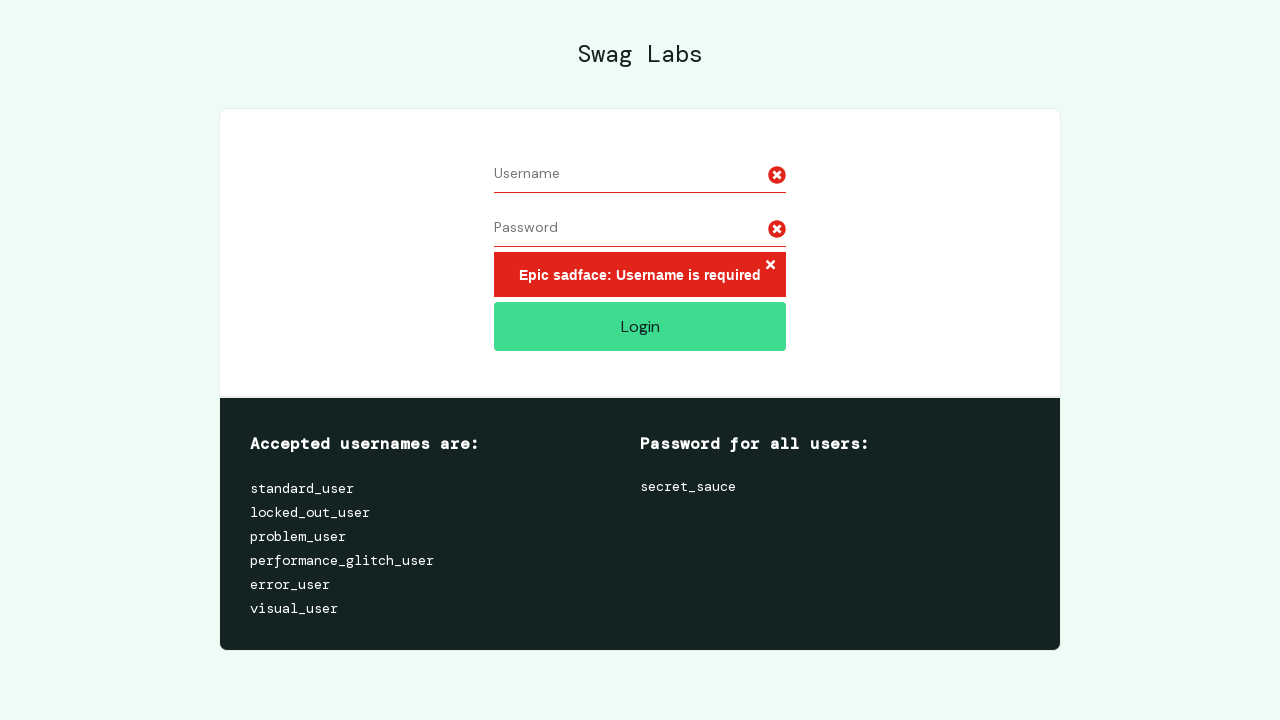

Error message container appeared on page
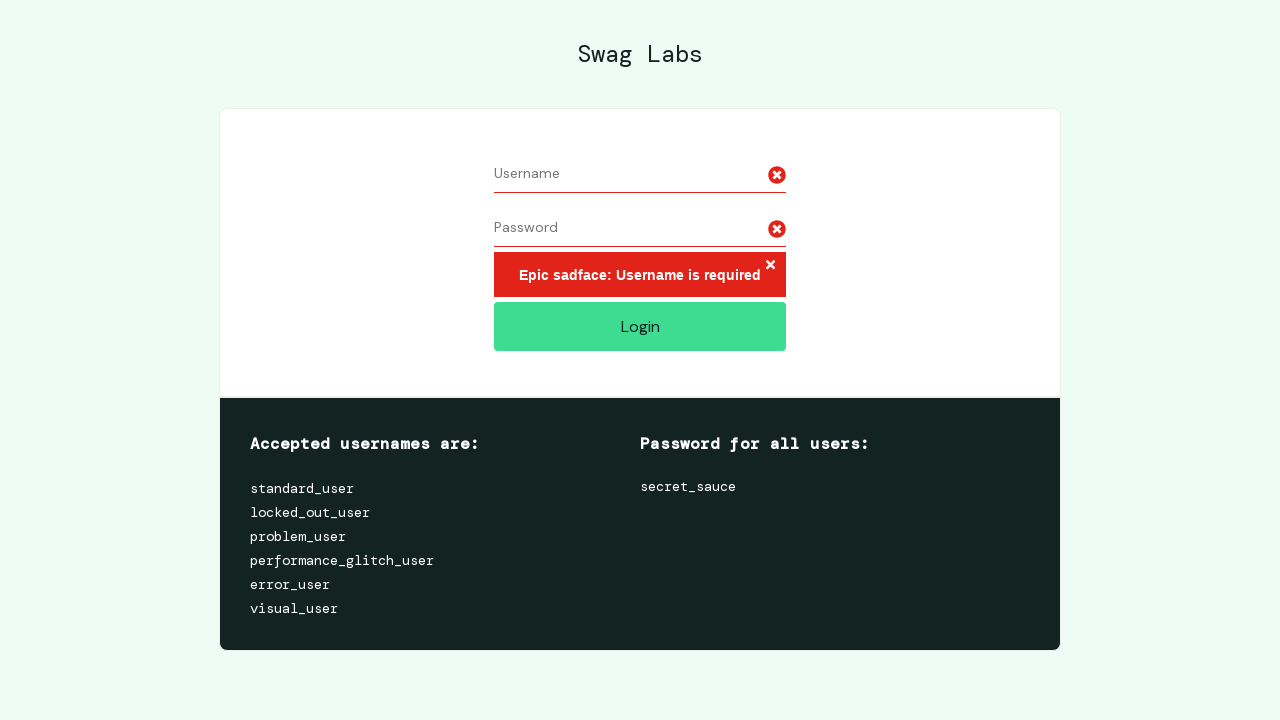

Clicked error close button to dismiss error icons at (770, 266) on .error-button
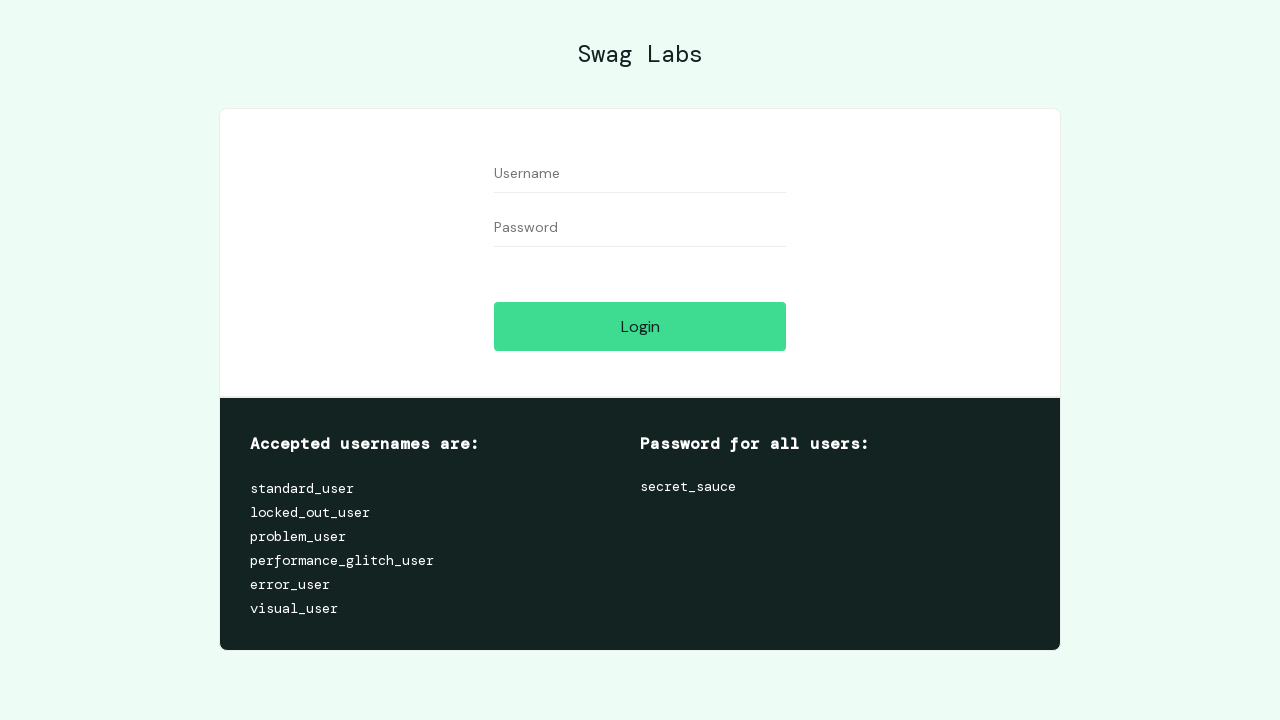

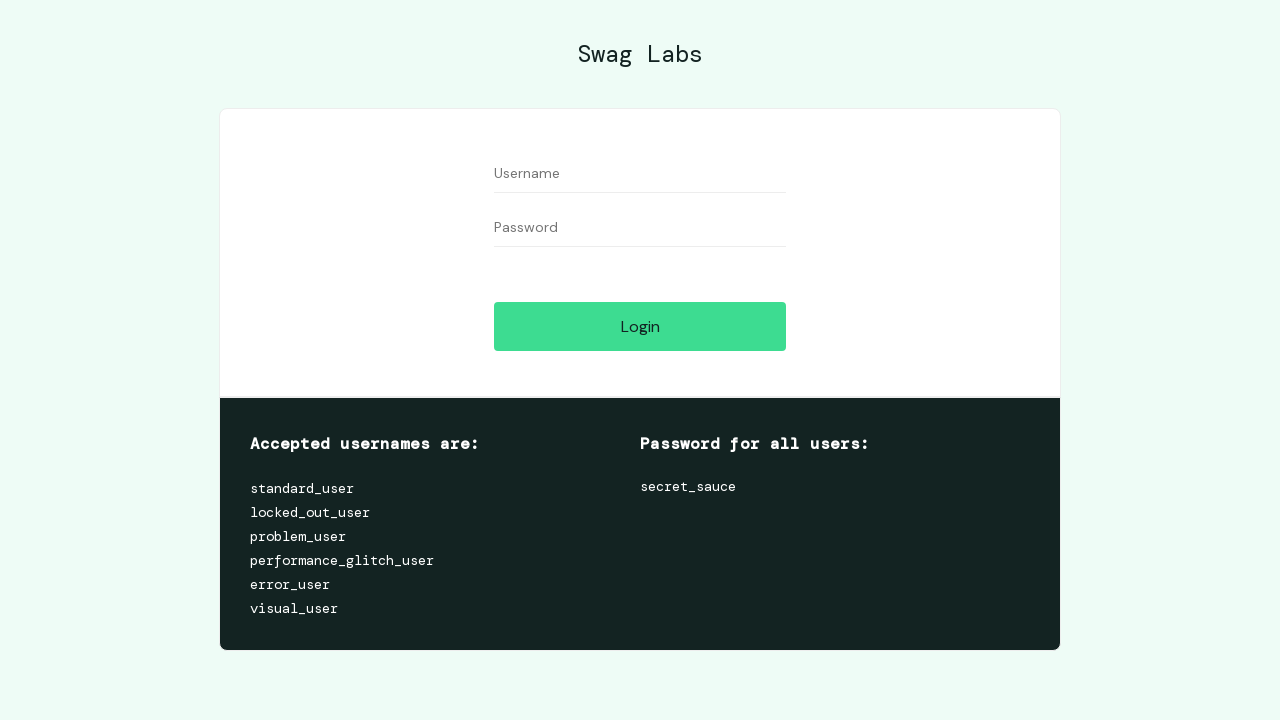